Navigates to a portfolio website and verifies that common page elements (links, inputs, buttons, headings, paragraphs) are present on the page.

Starting URL: https://portfolio-git-main-saisai18018s-projects.vercel.app/

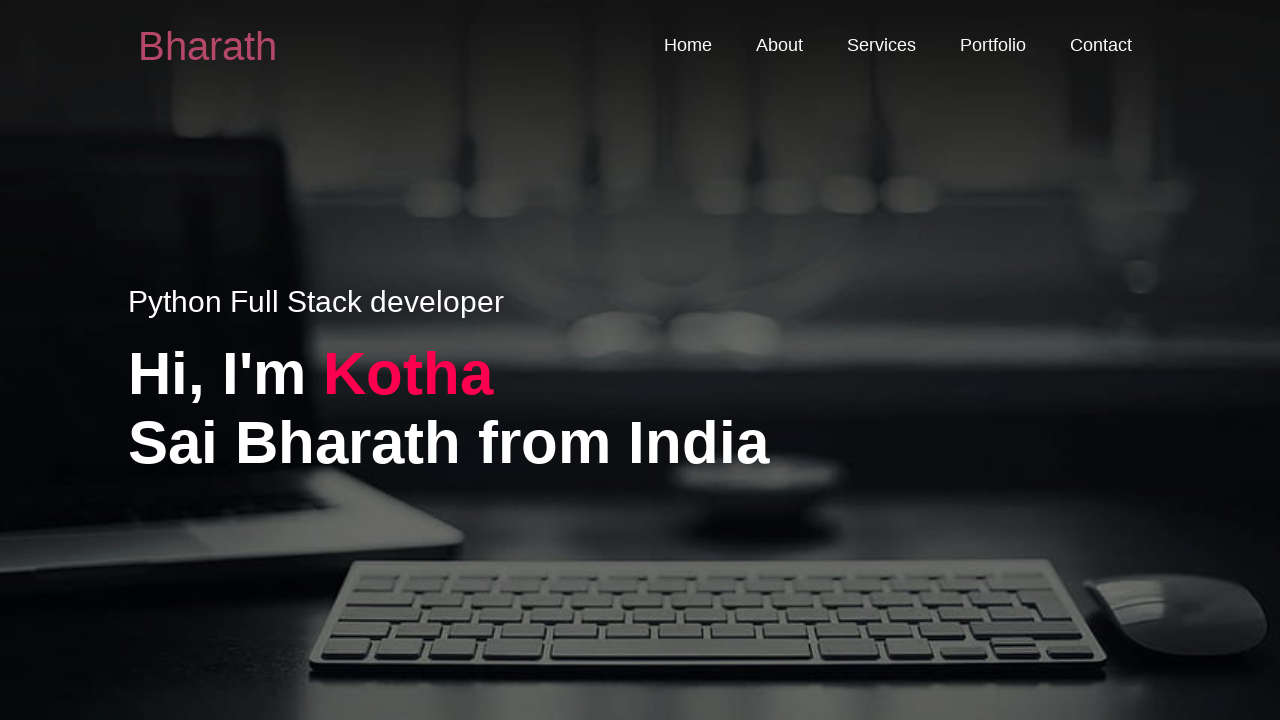

Set viewport size to 1920x1080
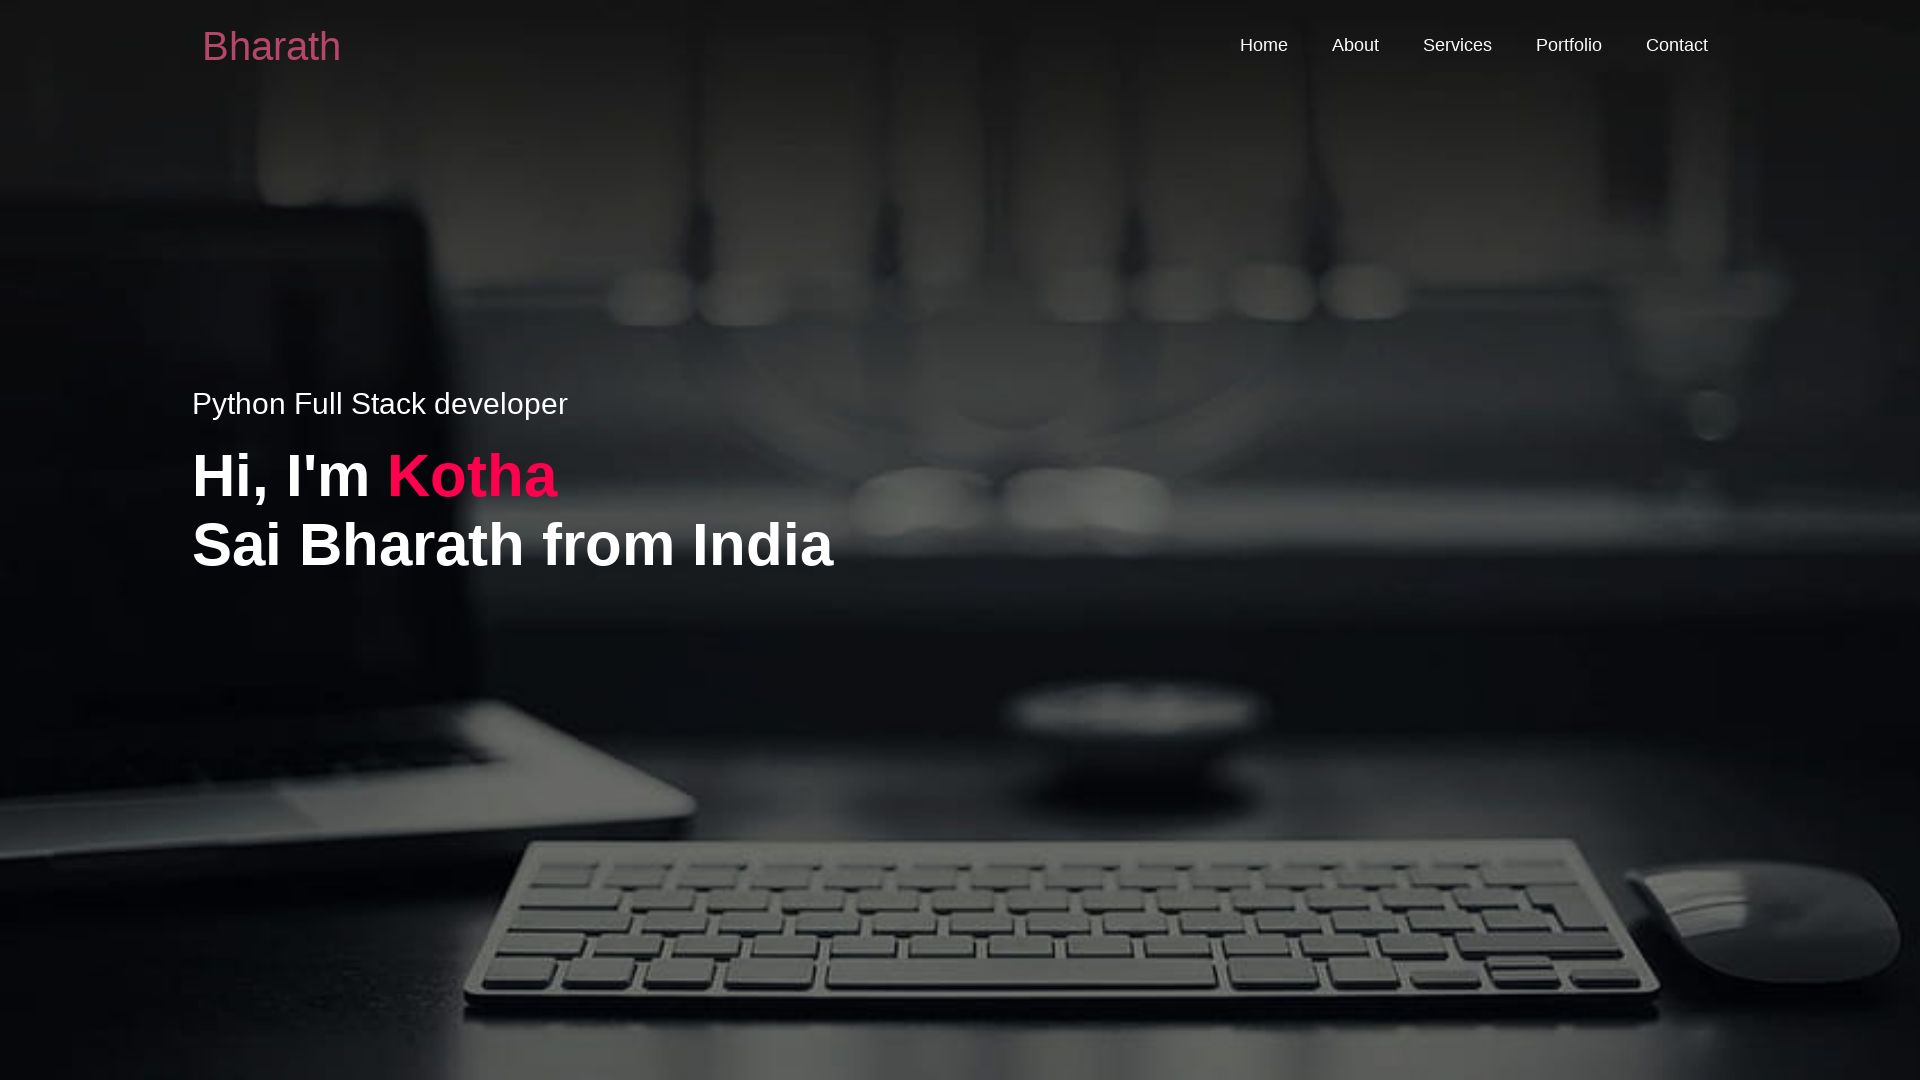

Verified that links are present on the page
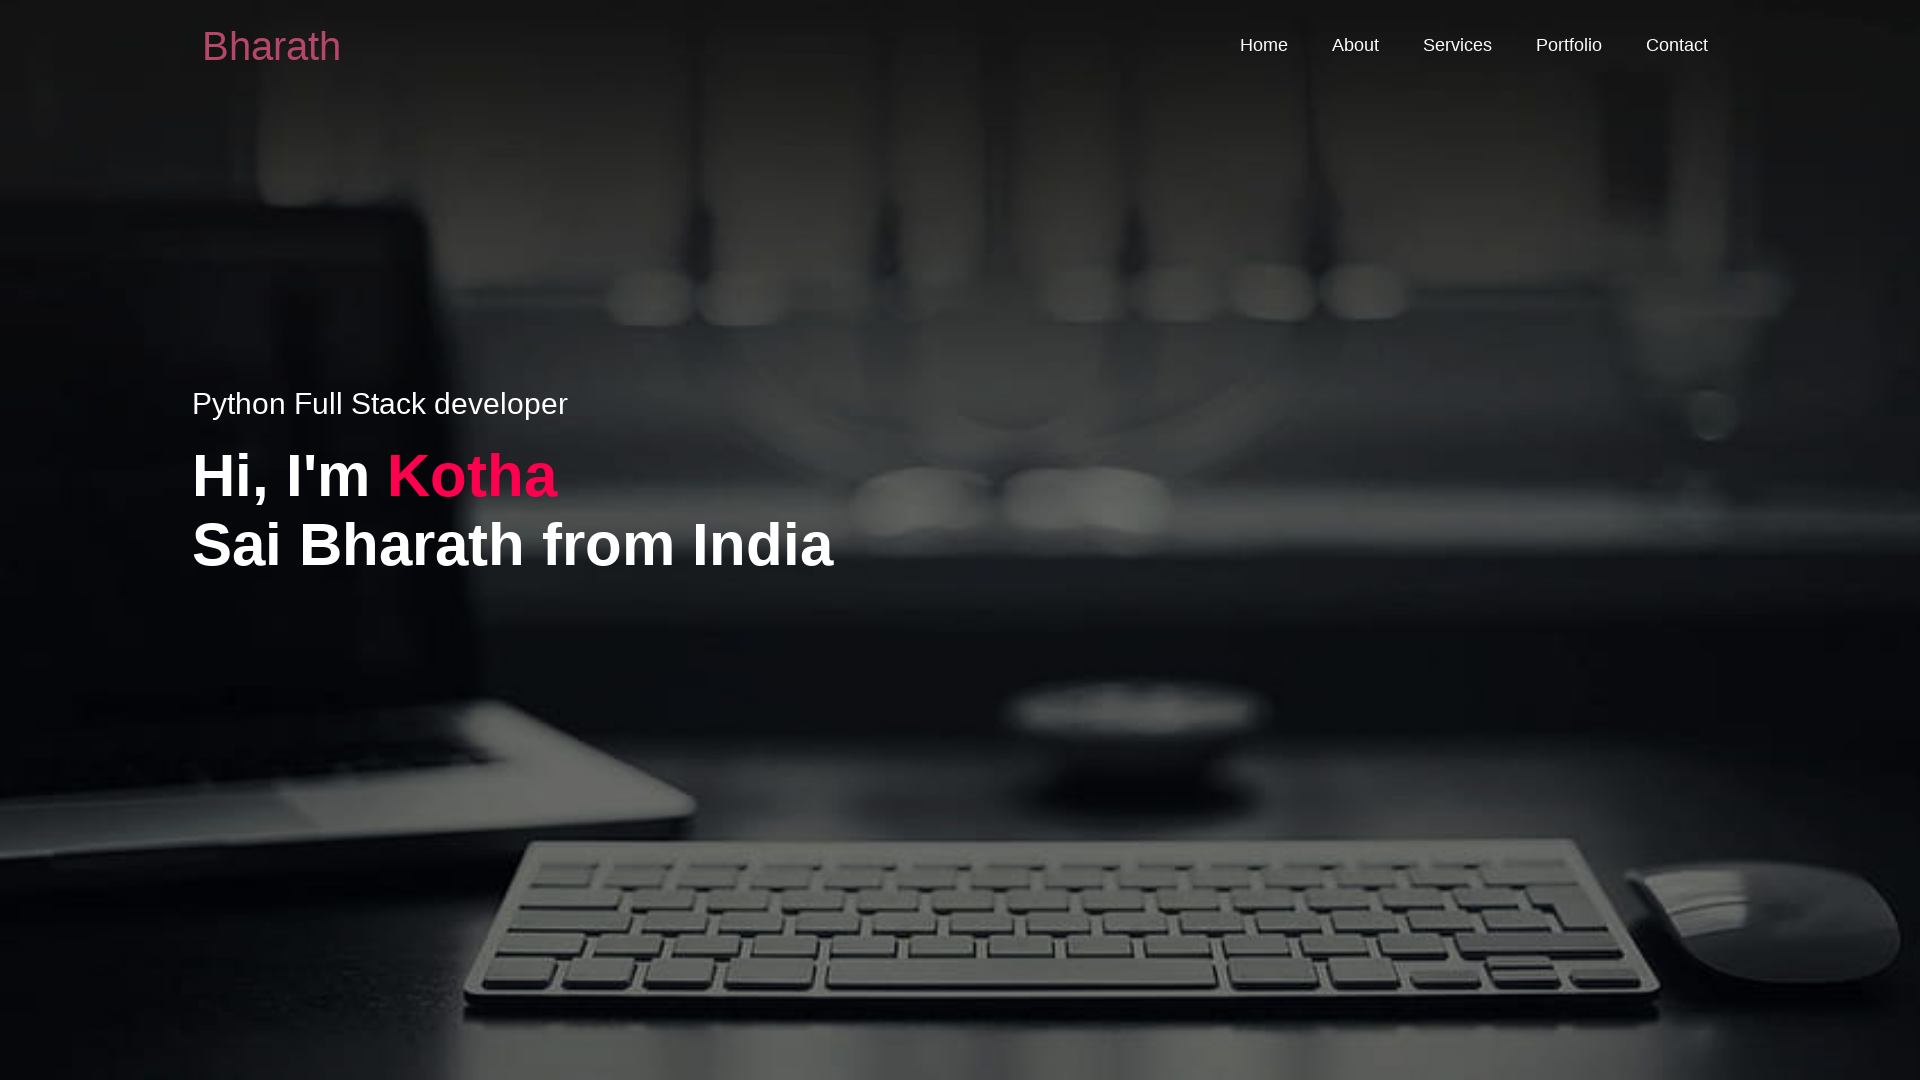

Verified that headings (h1-h6) are present on the page
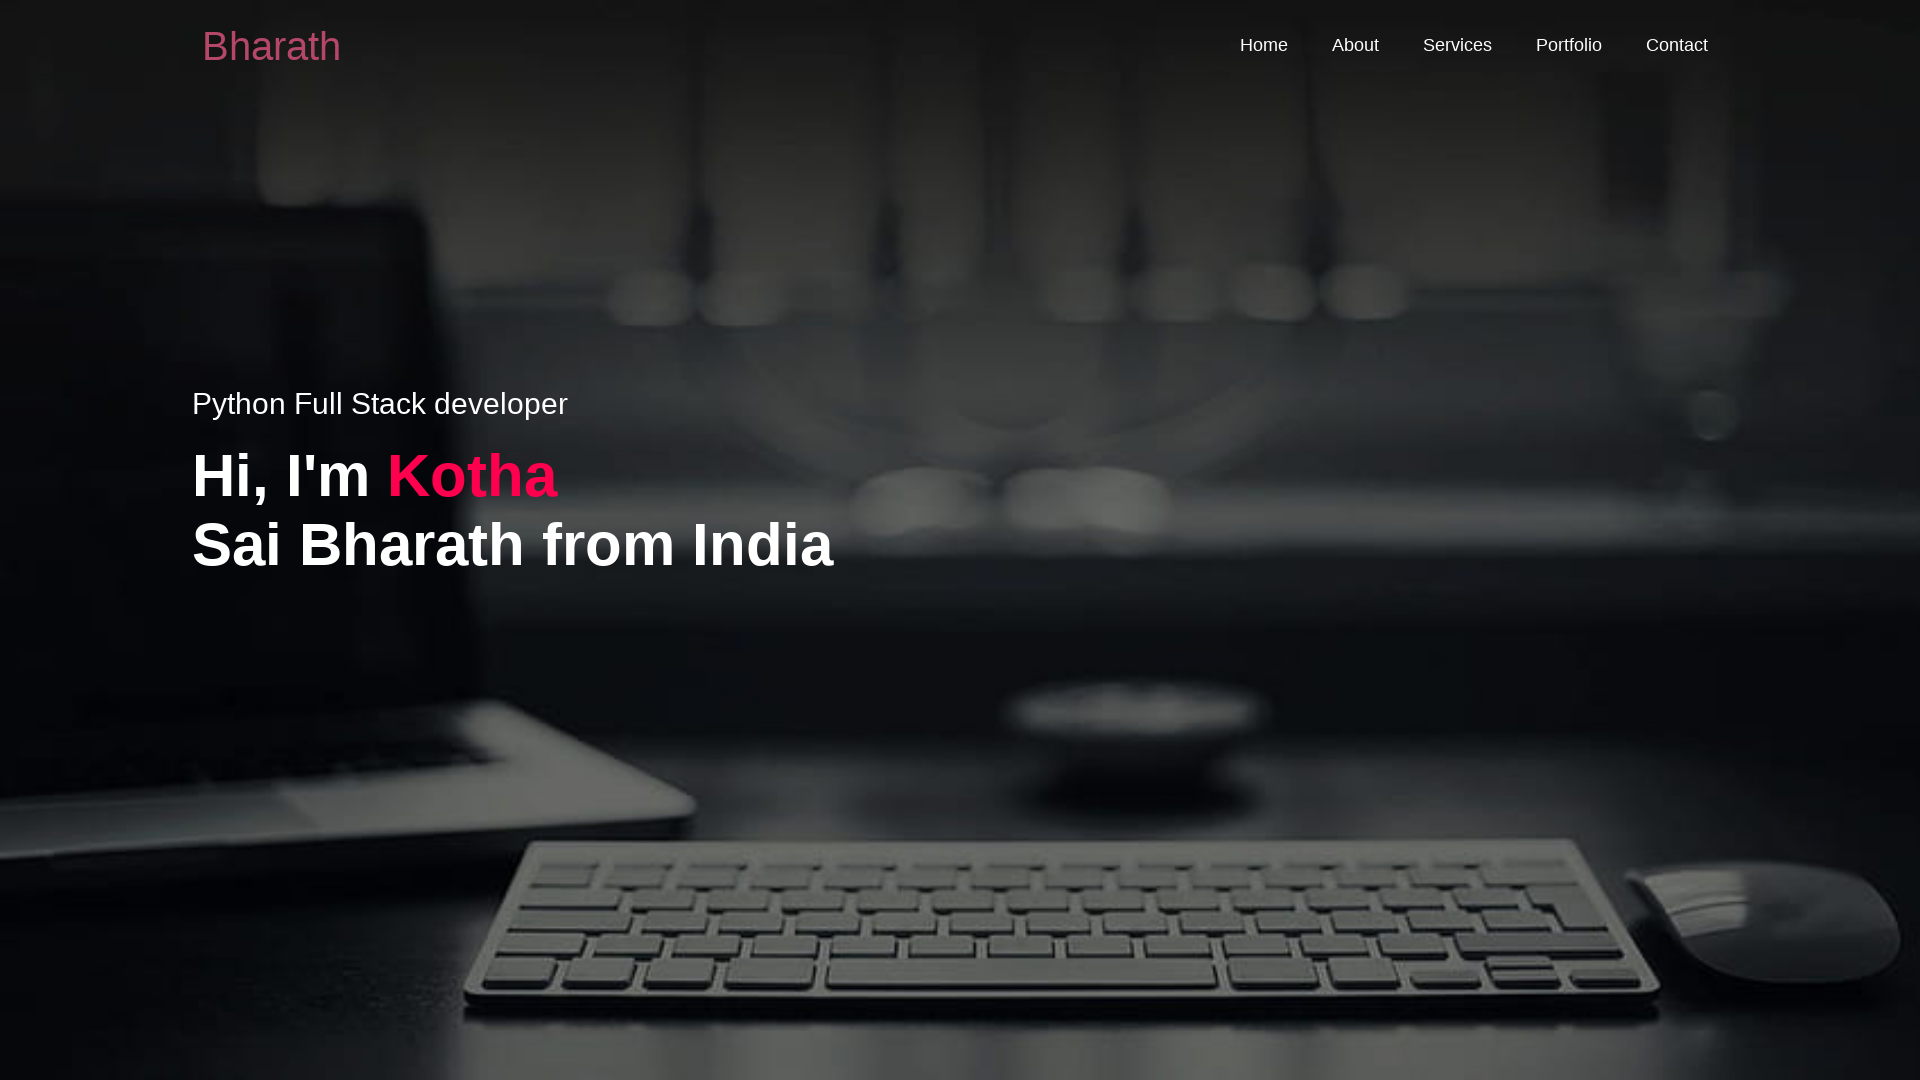

Verified that paragraphs are present on the page
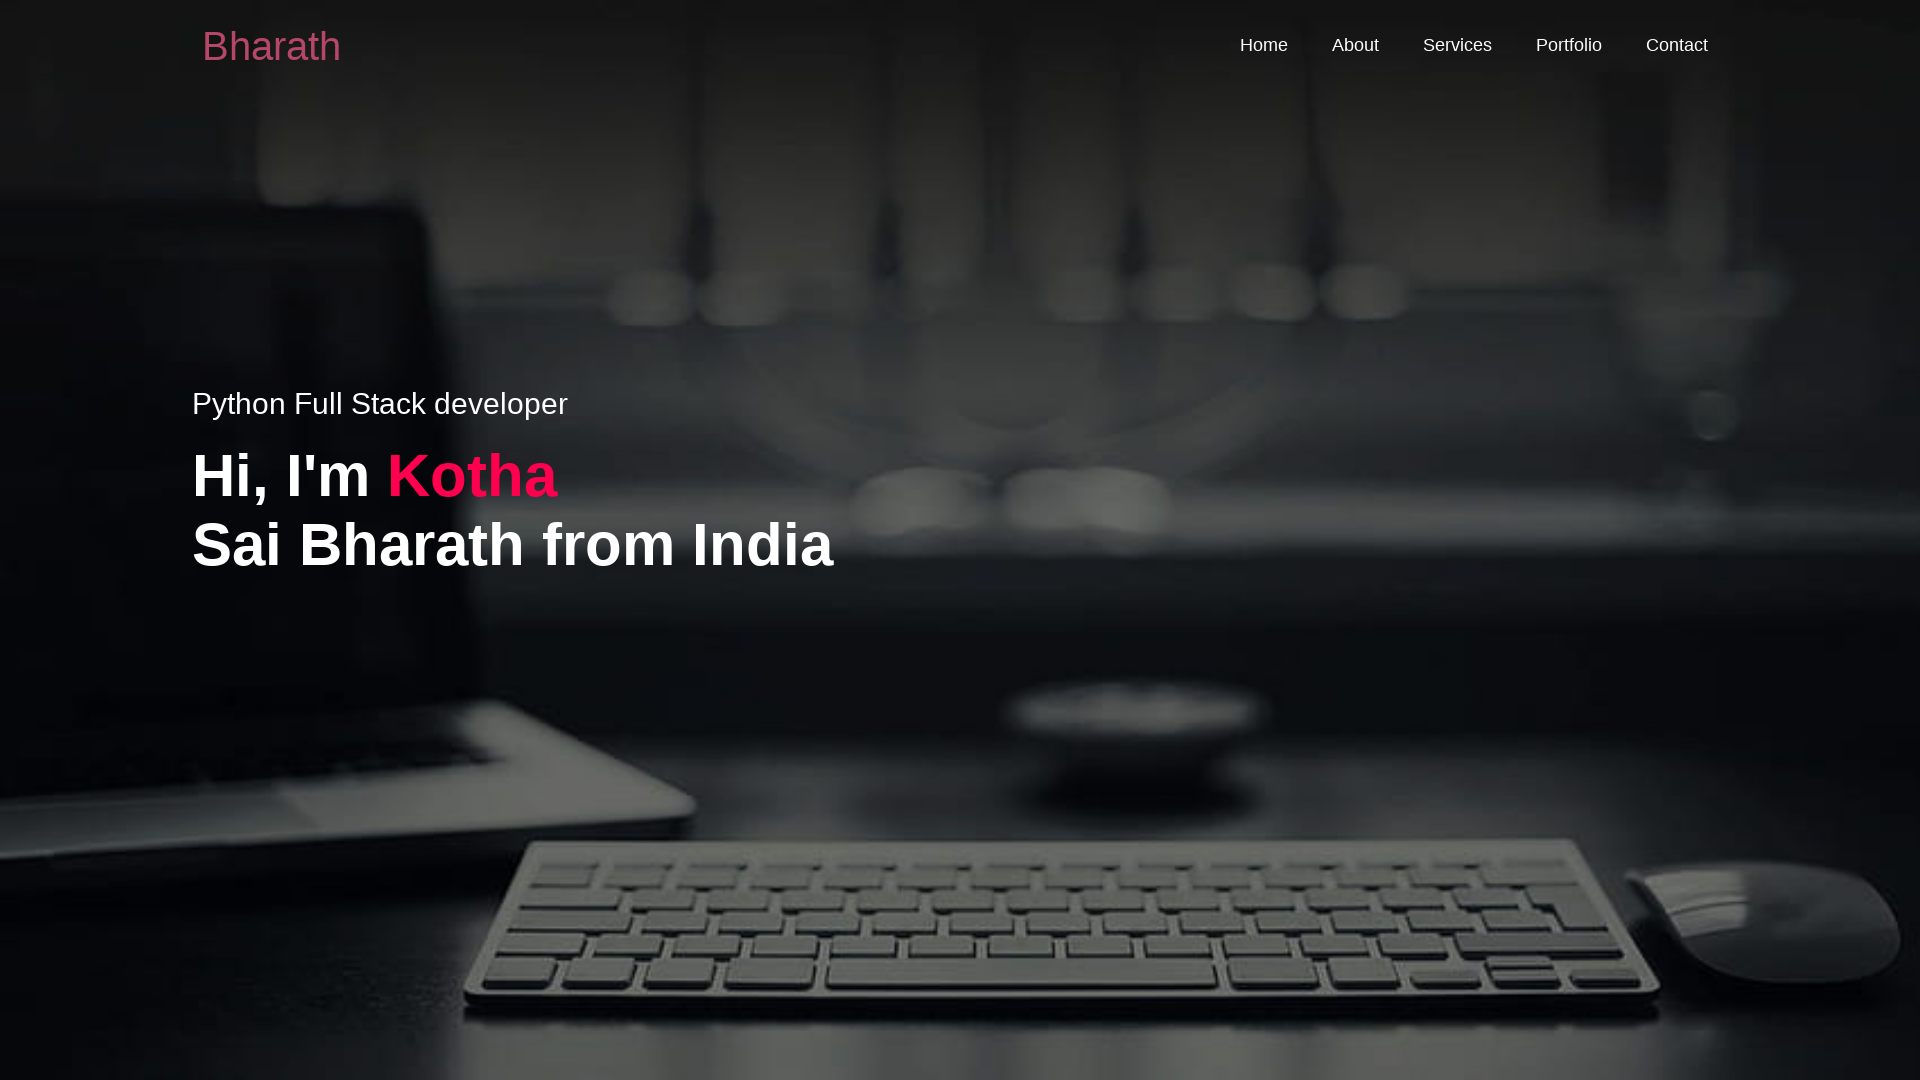

Verified that buttons are present on the page
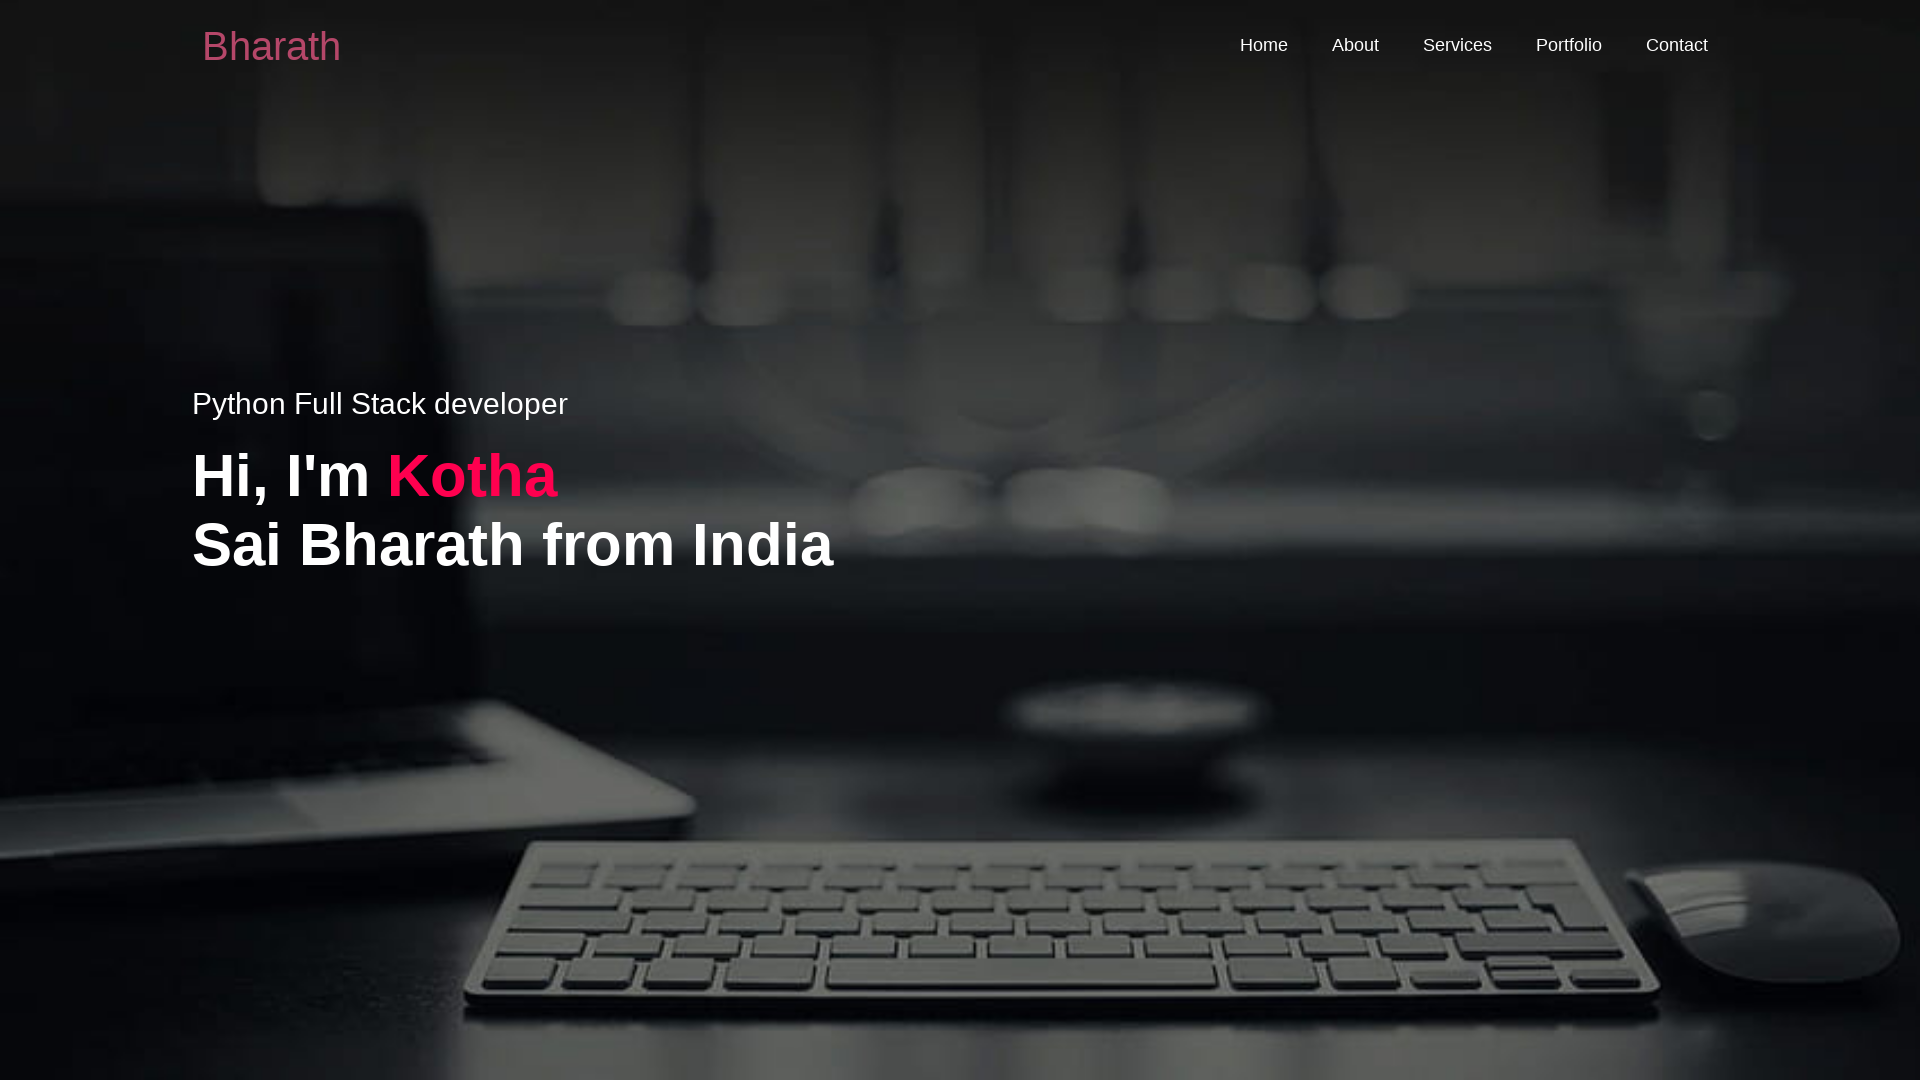

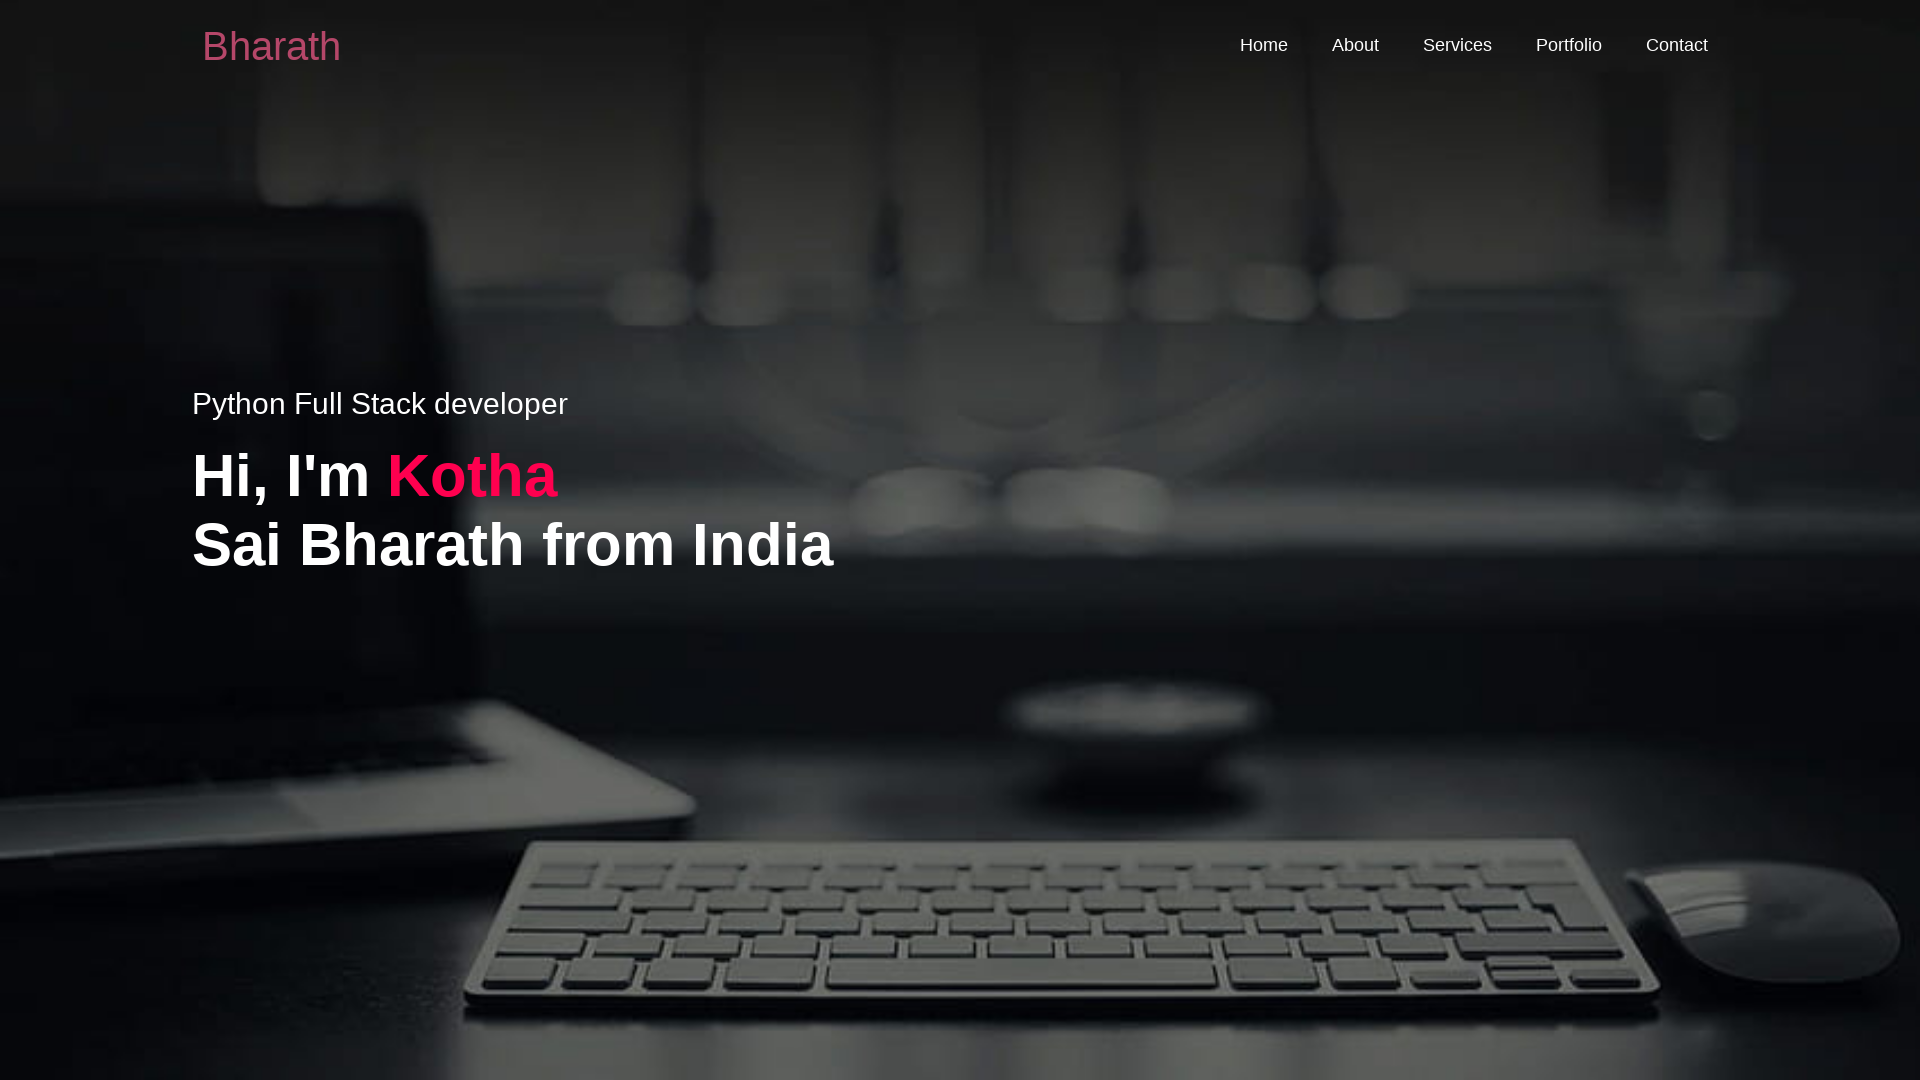